Tests that right-clicking opens a context menu, then clicking a menu item shows confirmation text.

Starting URL: https://osstep.github.io/action_click

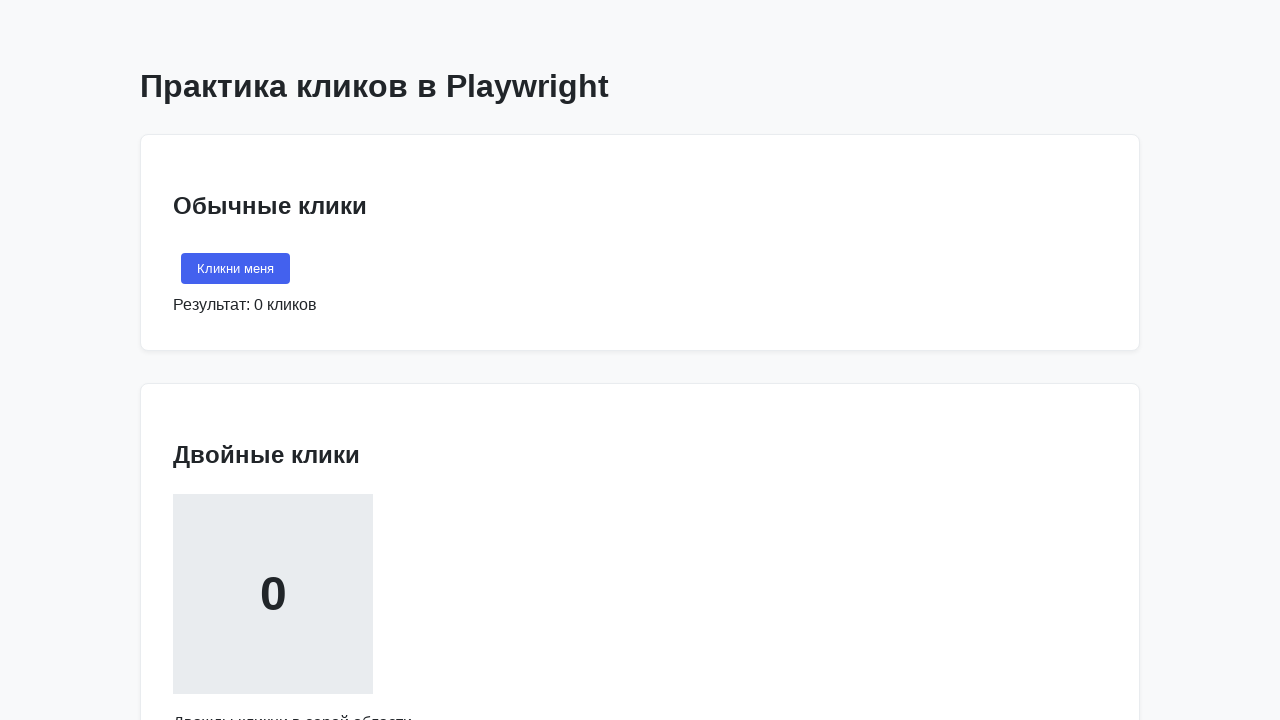

Right-clicked on 'Кликни правой кнопкой' area to open context menu at (273, 361) on internal:text="\u041a\u043b\u0438\u043a\u043d\u0438 \u043f\u0440\u0430\u0432\u04
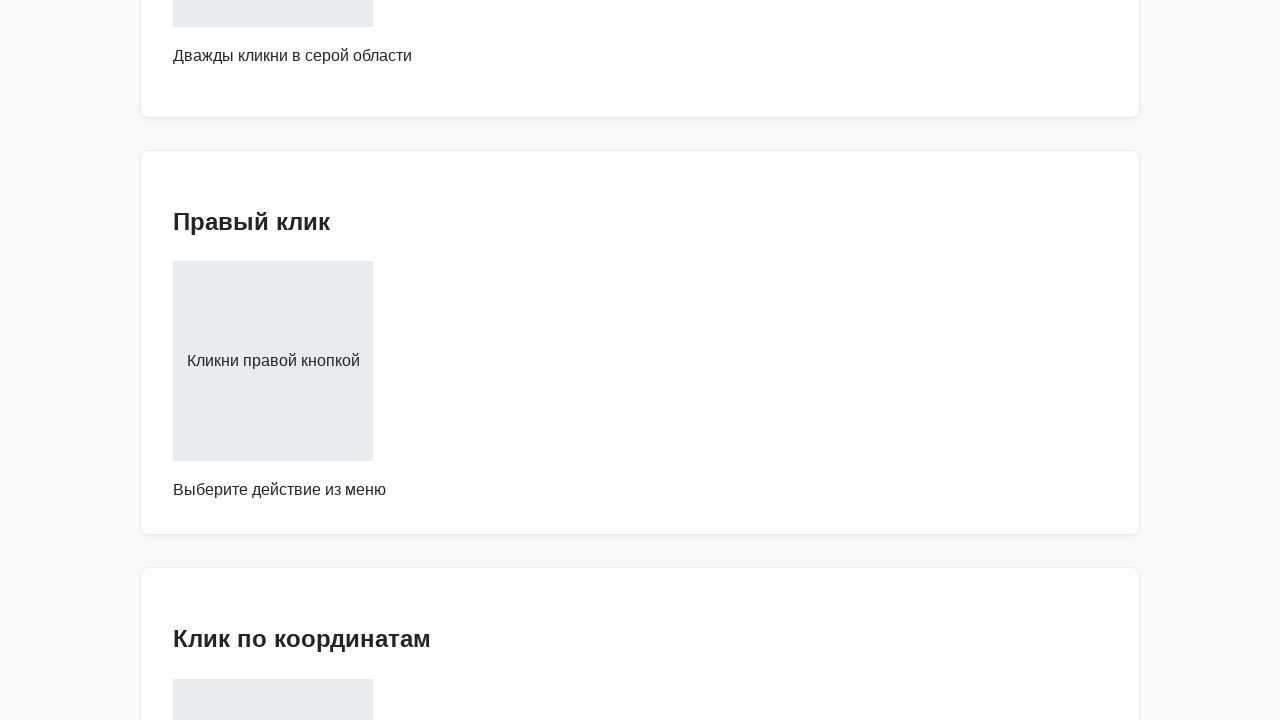

Context menu appeared with 'Копировать' option visible
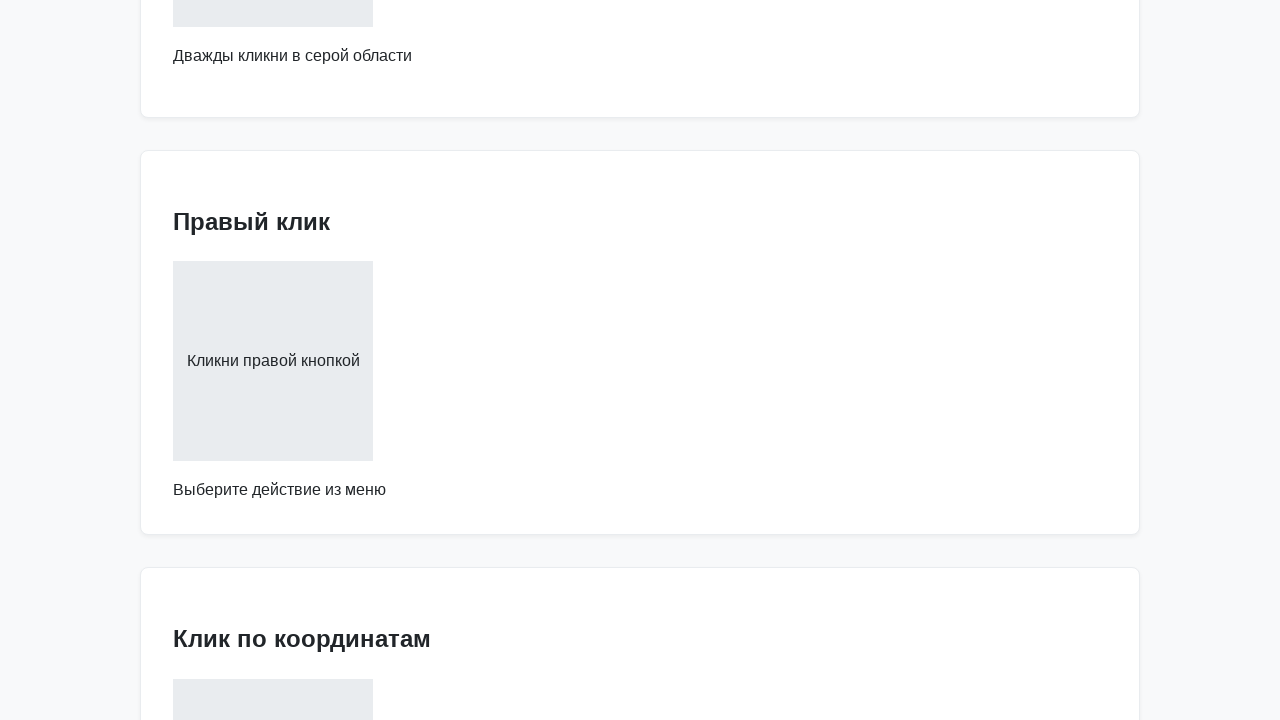

Clicked on 'Копировать' menu item at (330, 361) on internal:text="\u041a\u043e\u043f\u0438\u0440\u043e\u0432\u0430\u0442\u044c"i >>
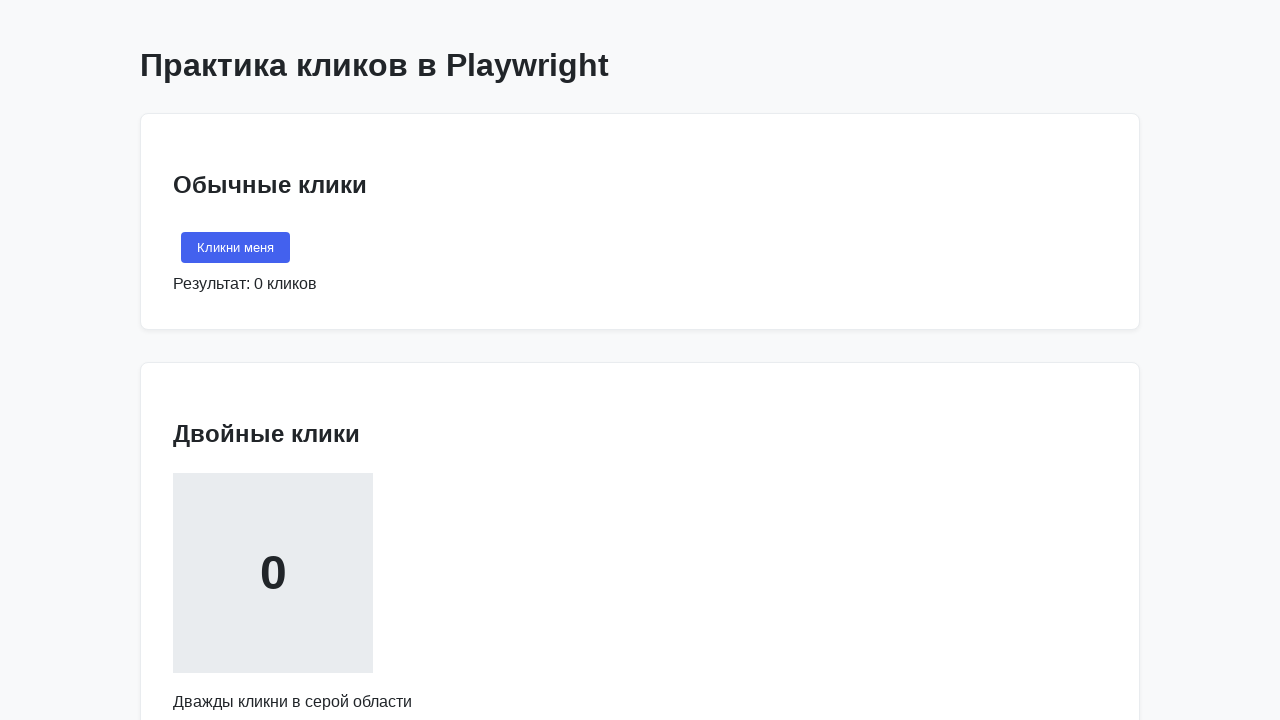

Confirmation text 'Выбрано: Копировать' appeared
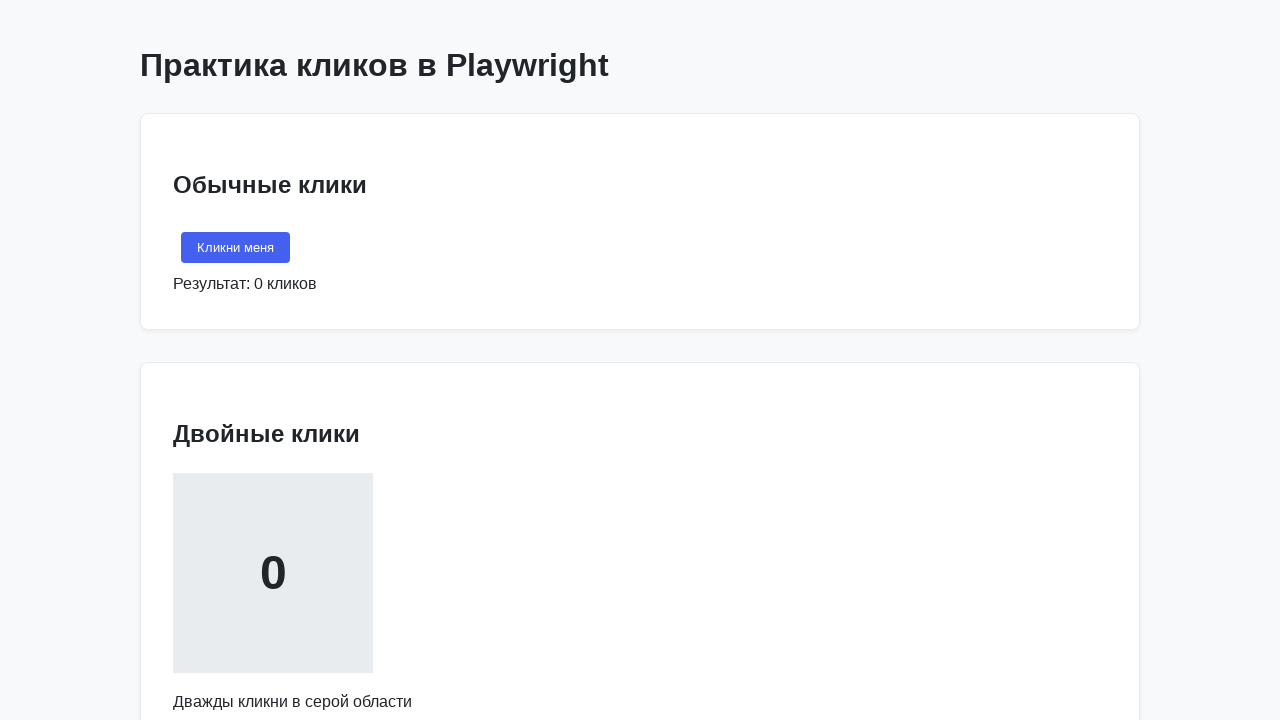

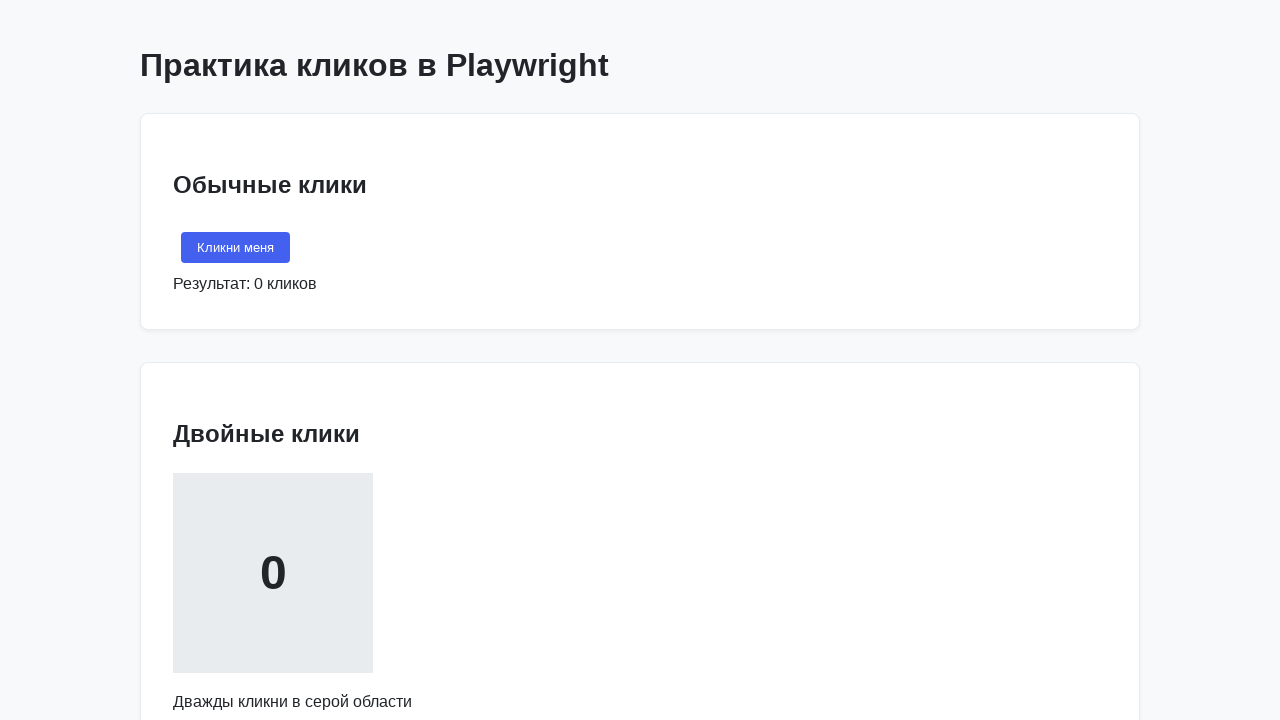